Tests a more resilient approach to working with multiple windows by storing the original window handle before opening a new window, then finding the new window by comparing handles, and switching between them to verify correct focus.

Starting URL: https://the-internet.herokuapp.com/windows

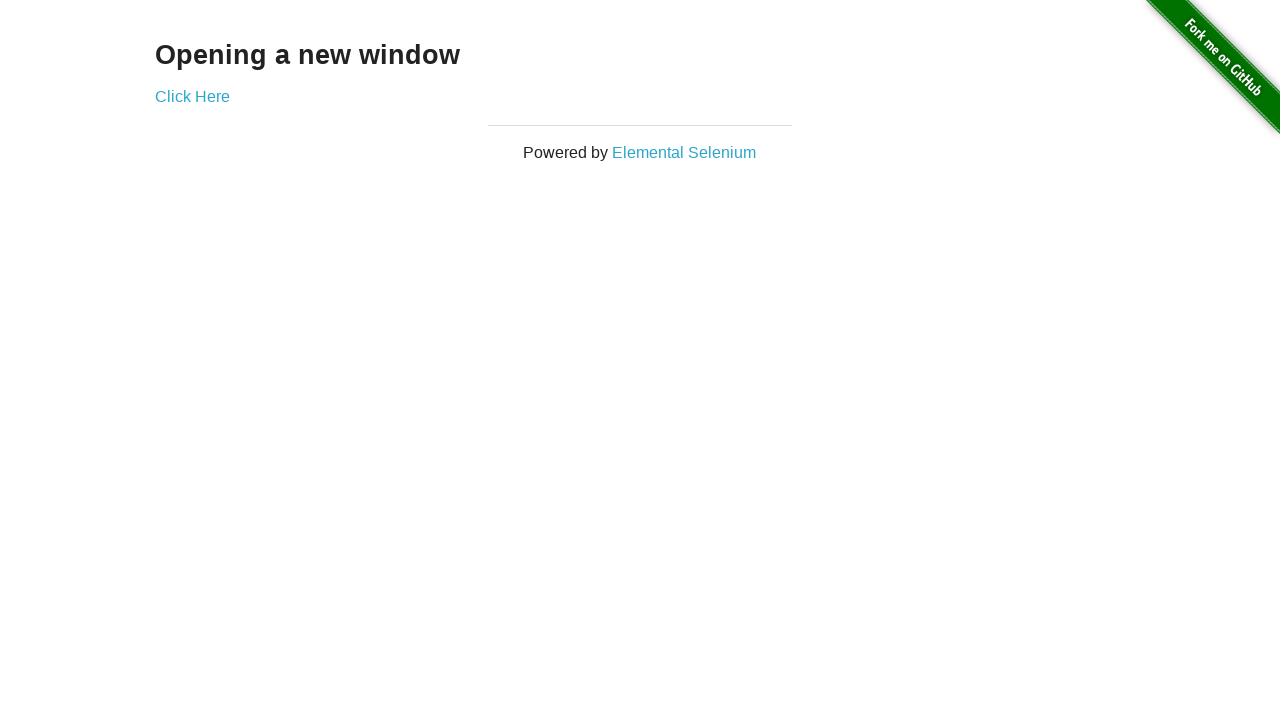

Stored reference to first page
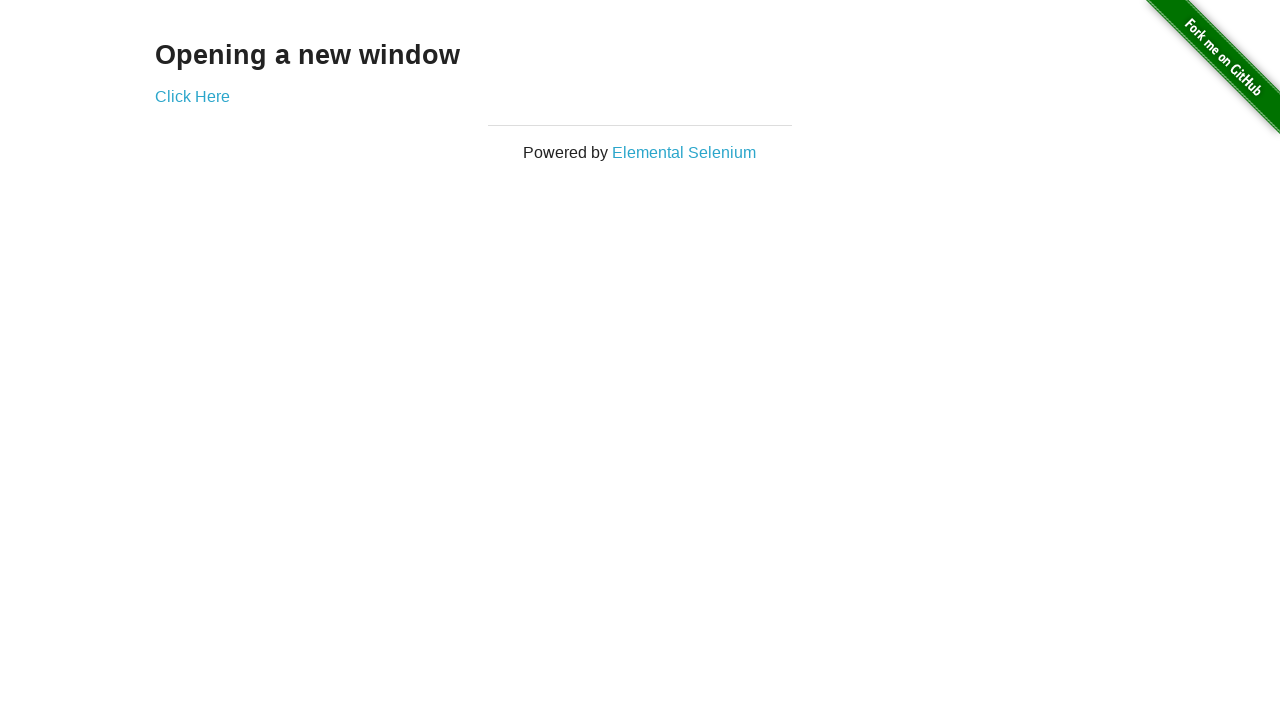

Clicked link to open new window at (192, 96) on .example a
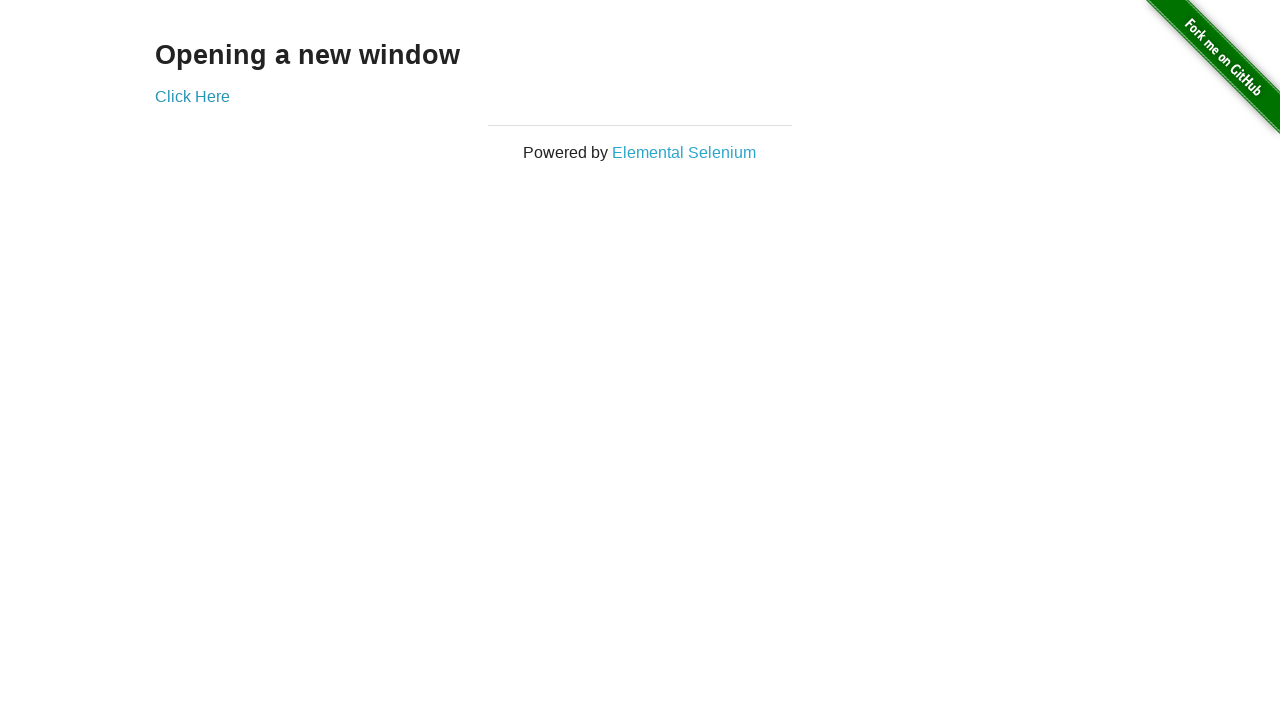

New window/page opened and stored as second_page
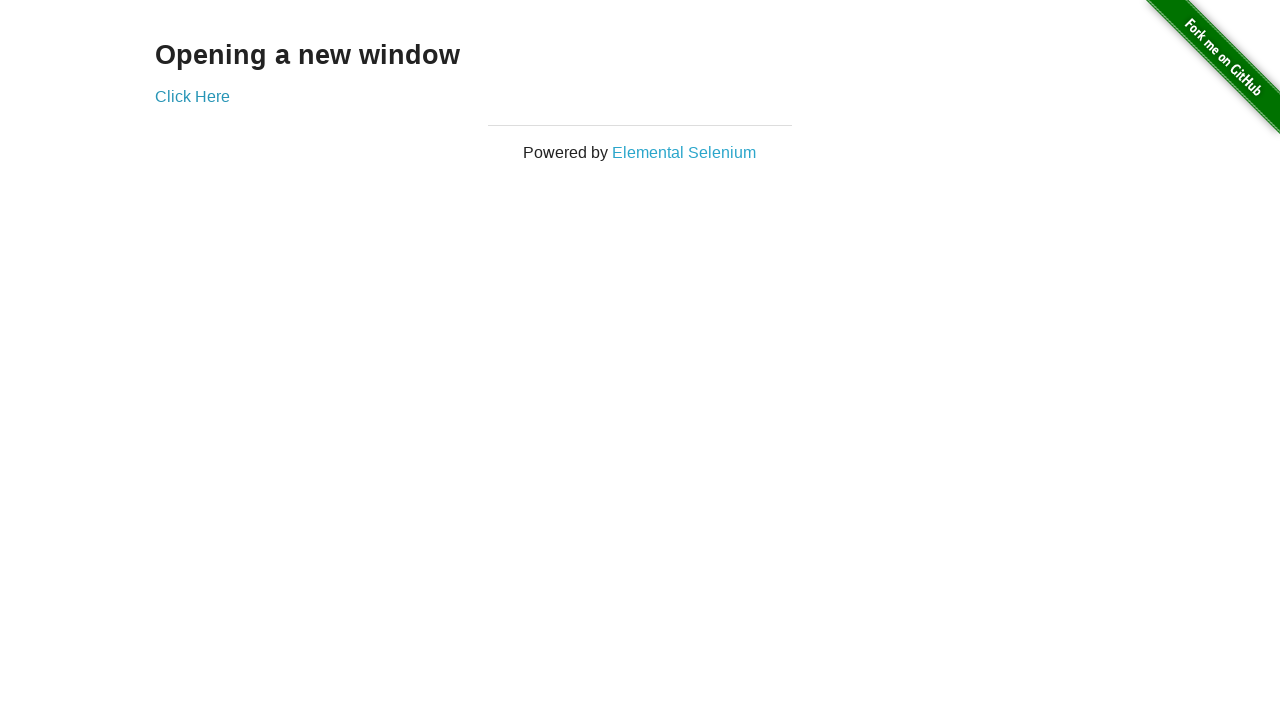

Brought first page to front
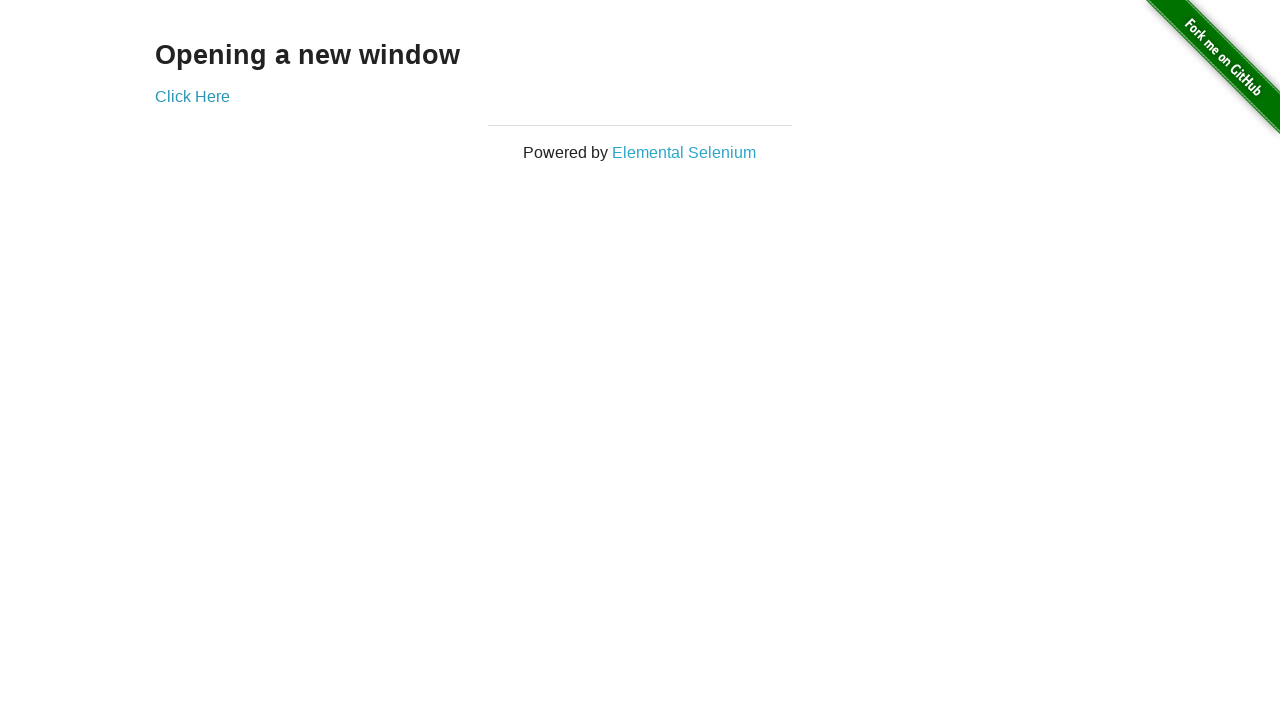

Verified first page title is not 'New Window'
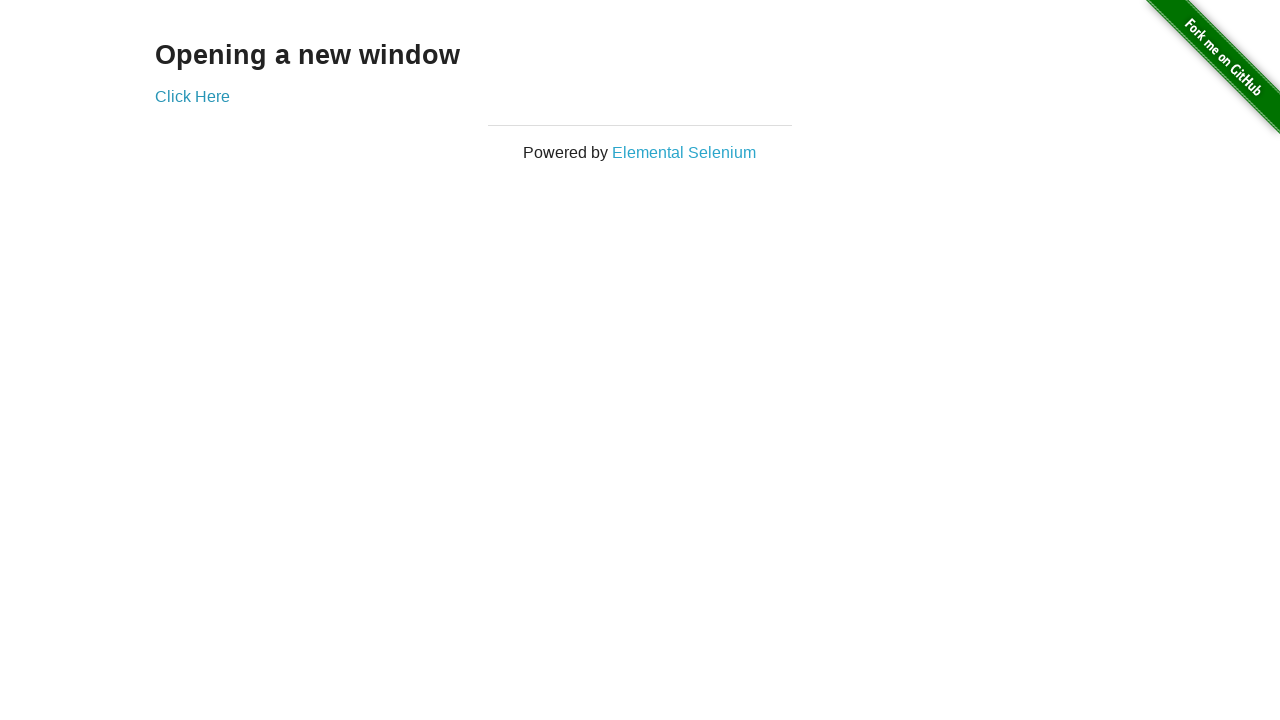

Brought second page to front
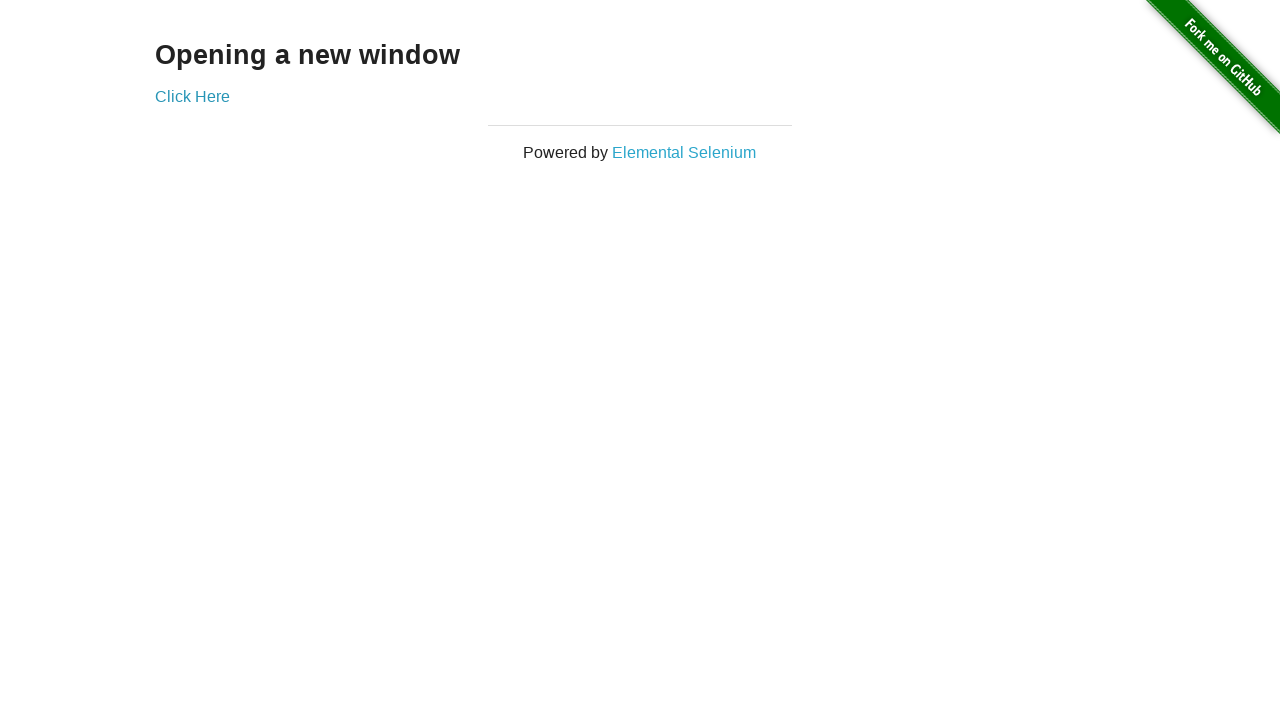

Waited for second page to load completely
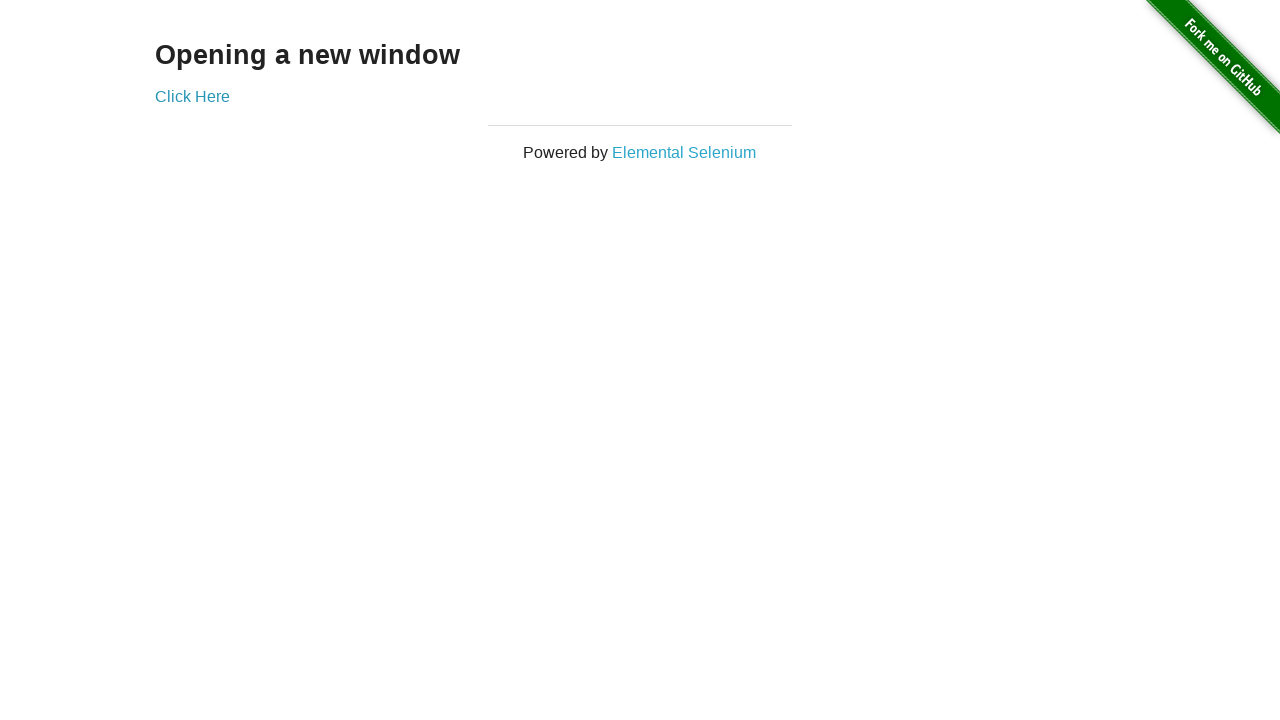

Verified second page title is 'New Window'
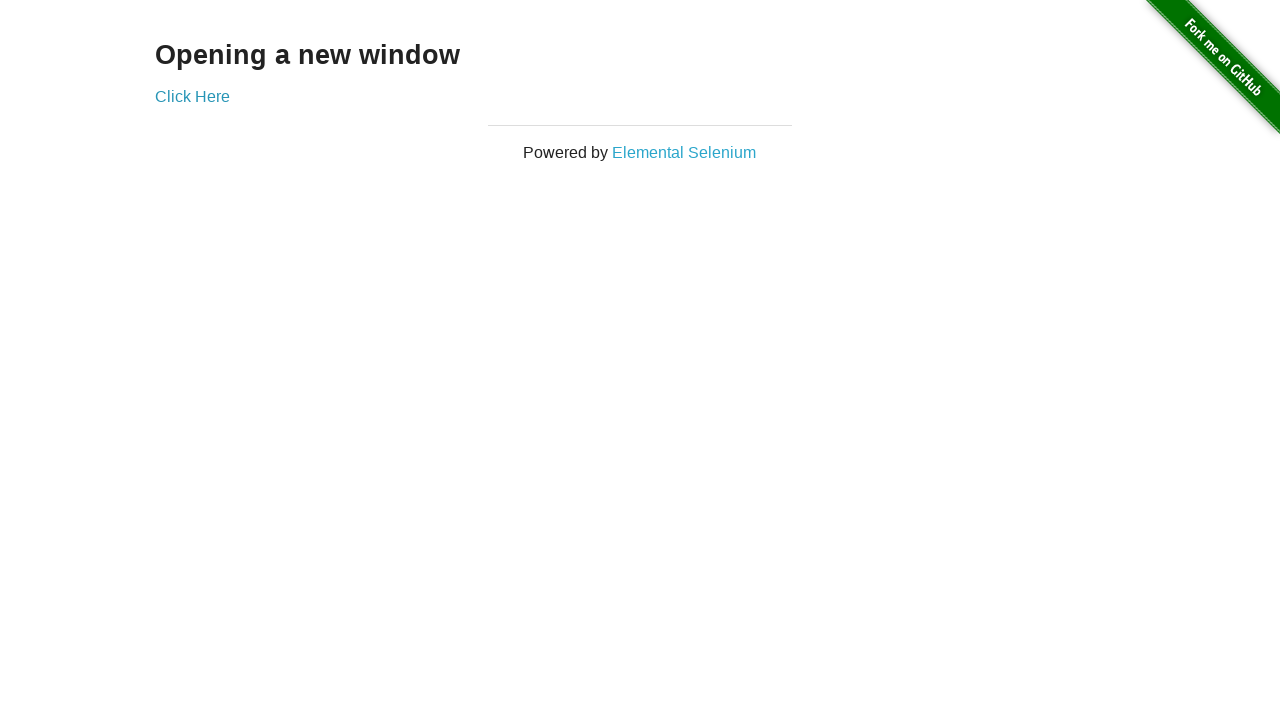

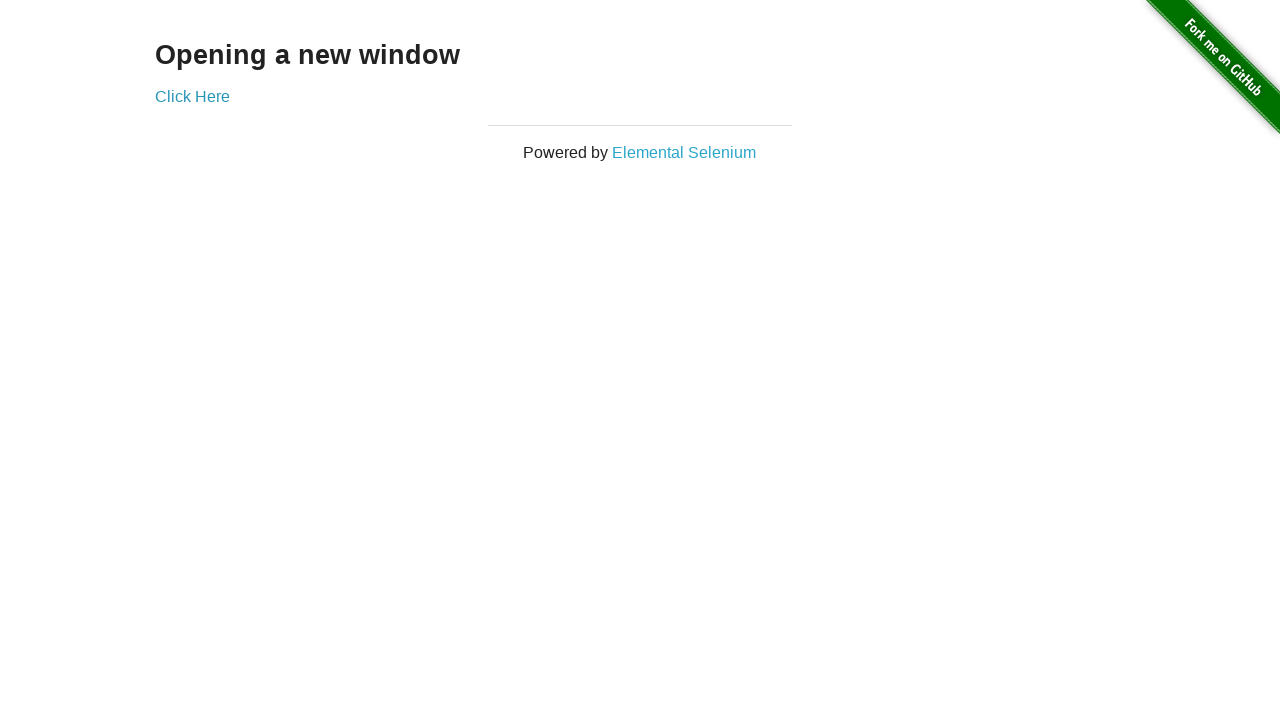